Tests navigation to the Member section of a Japanese garden website and performs scrolling actions using both keyboard arrow keys and mouse wheel.

Starting URL: https://x-garden.co.jp/

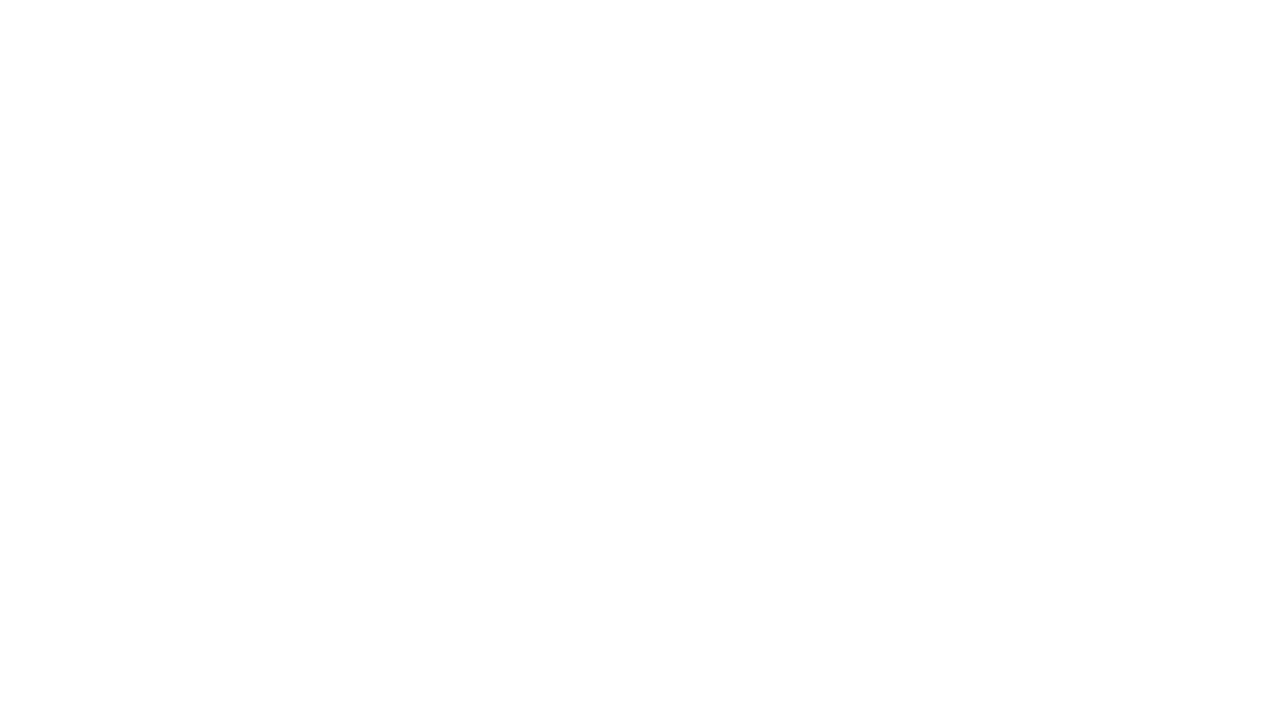

Clicked on Member link at (338, 361) on internal:role=link[name="Member"i]
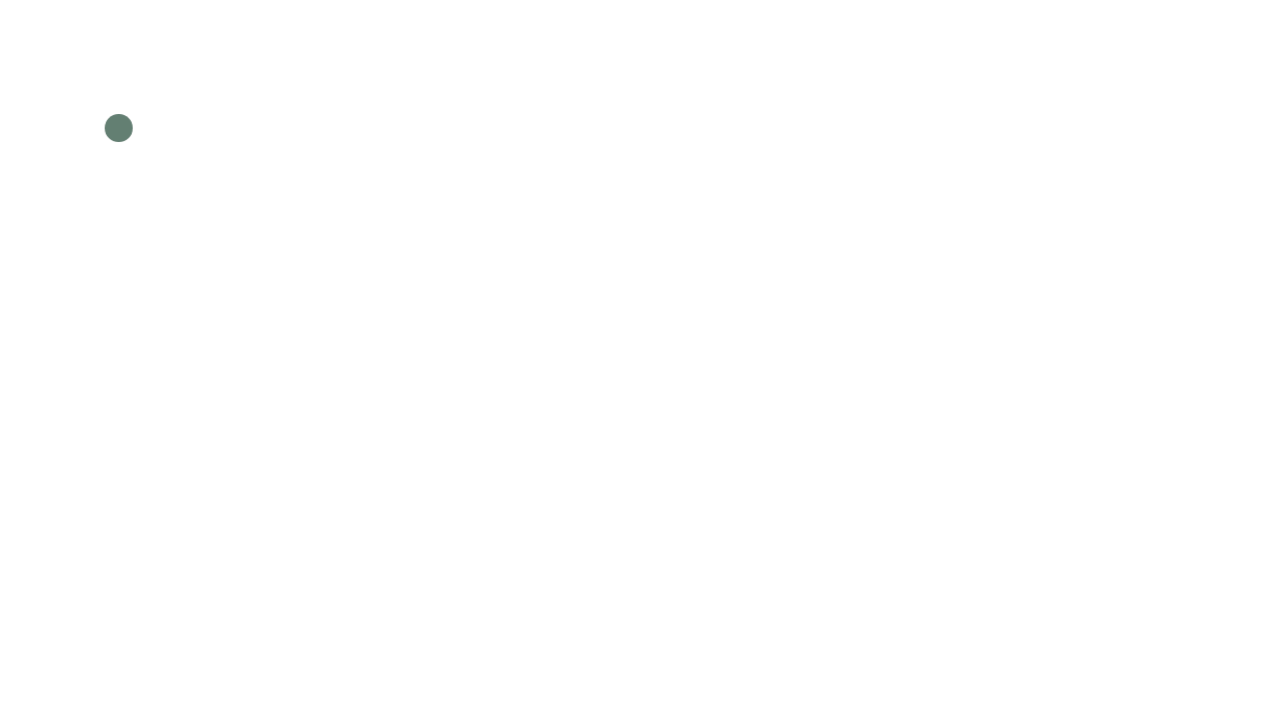

Pressed ArrowDown key to scroll
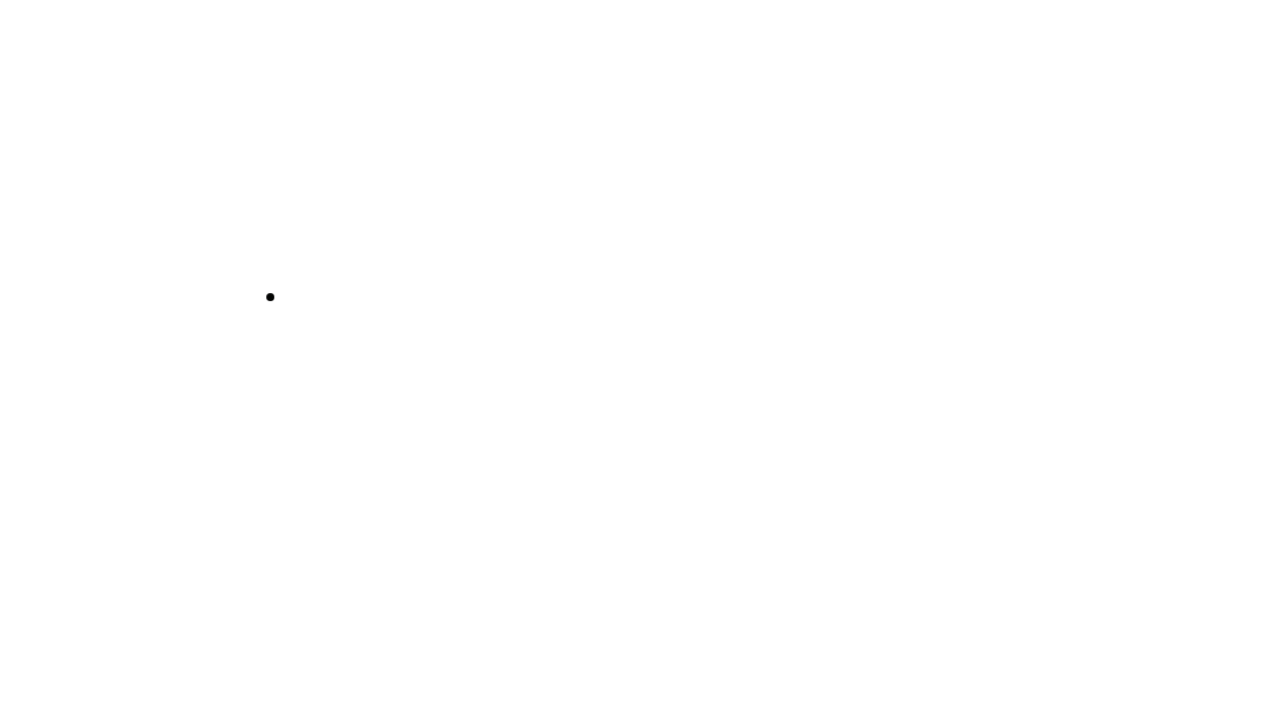

Scrolled down using mouse wheel (1/3)
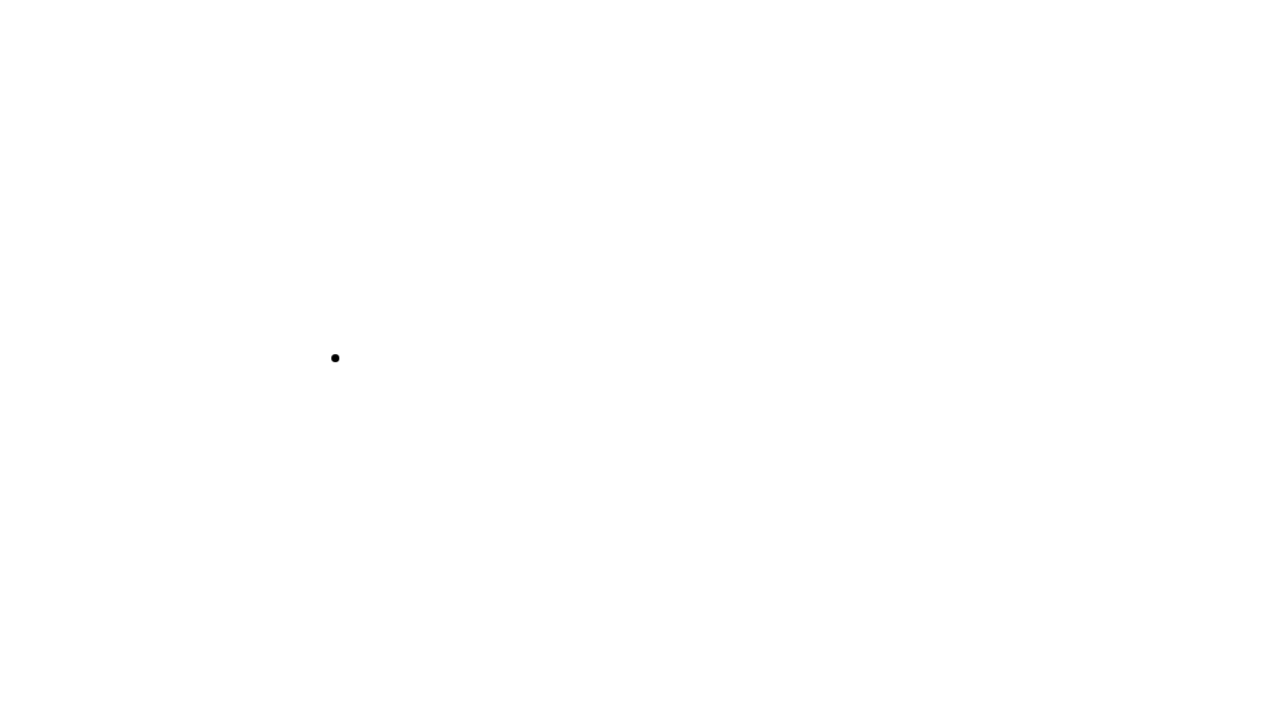

Scrolled down using mouse wheel (2/3)
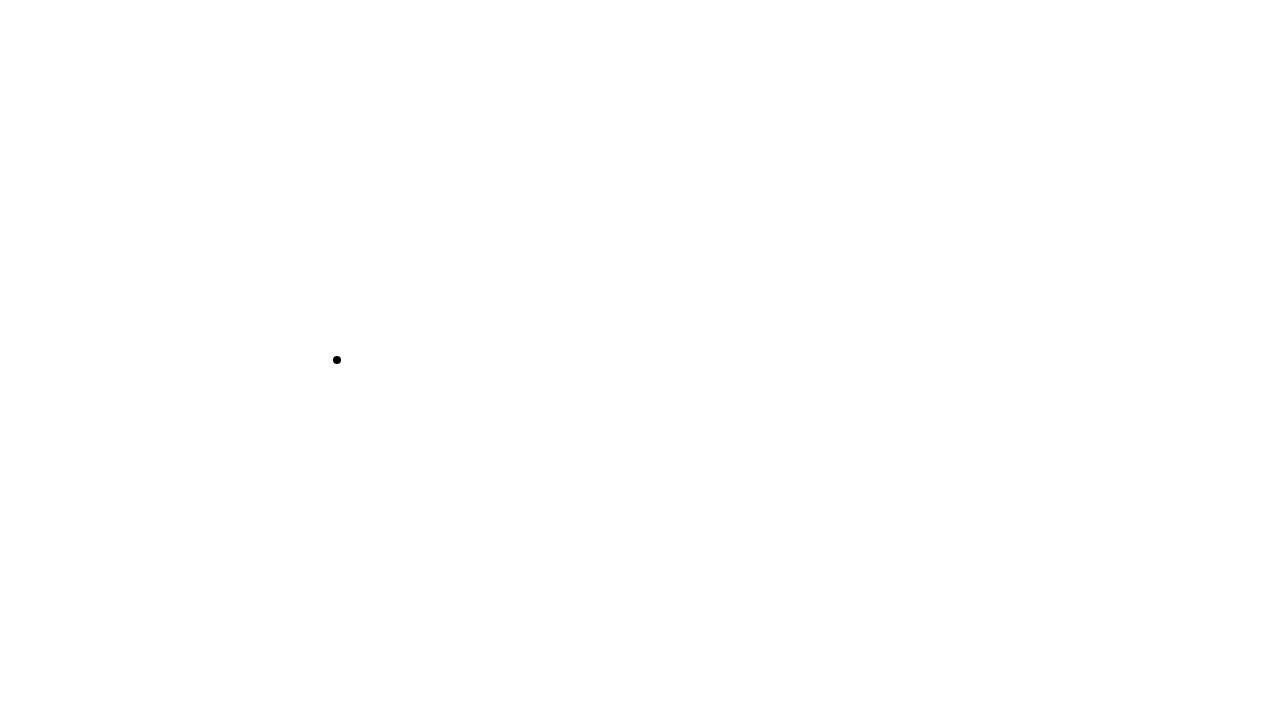

Scrolled down using mouse wheel (3/3)
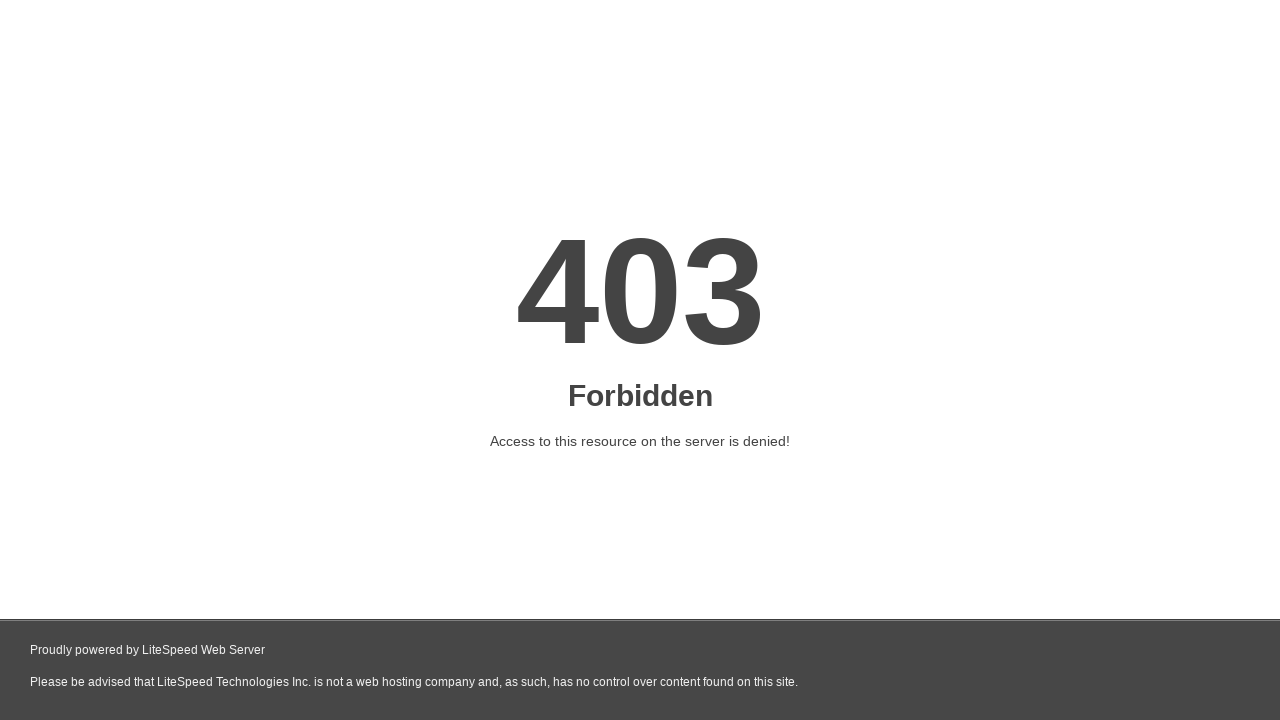

Pressed ArrowDown key to scroll
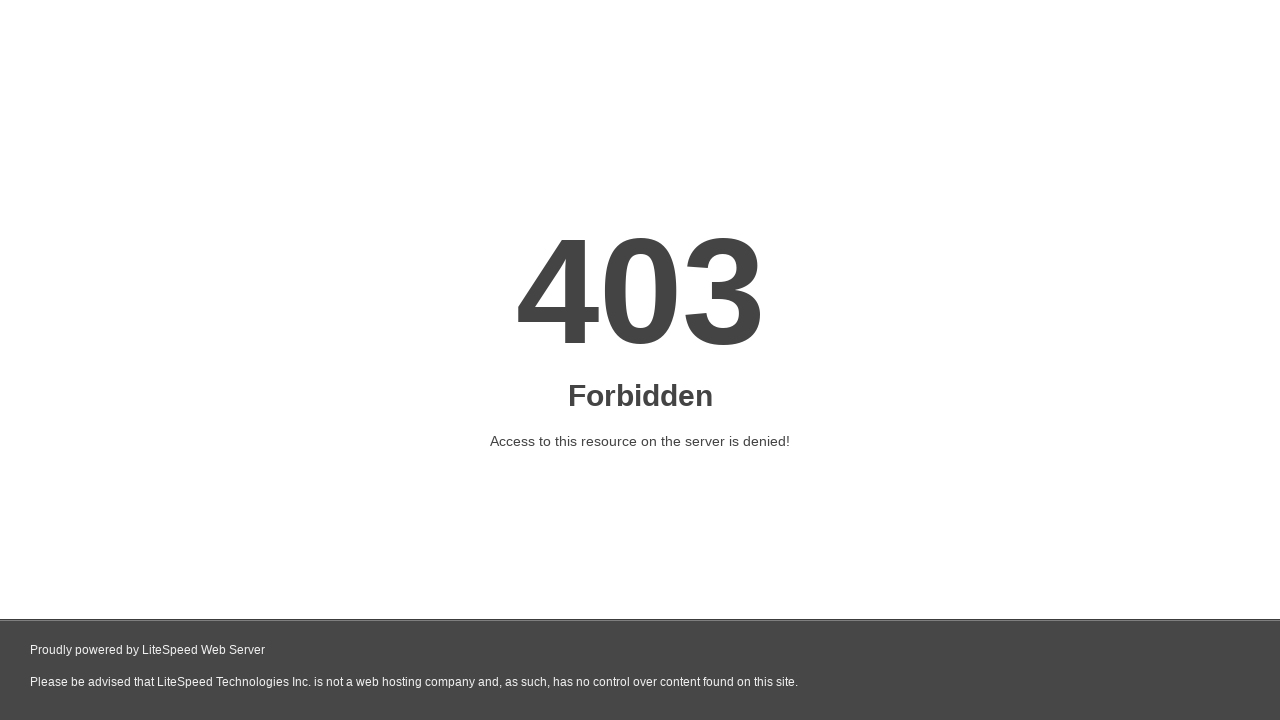

Scrolled down using mouse wheel (1/3)
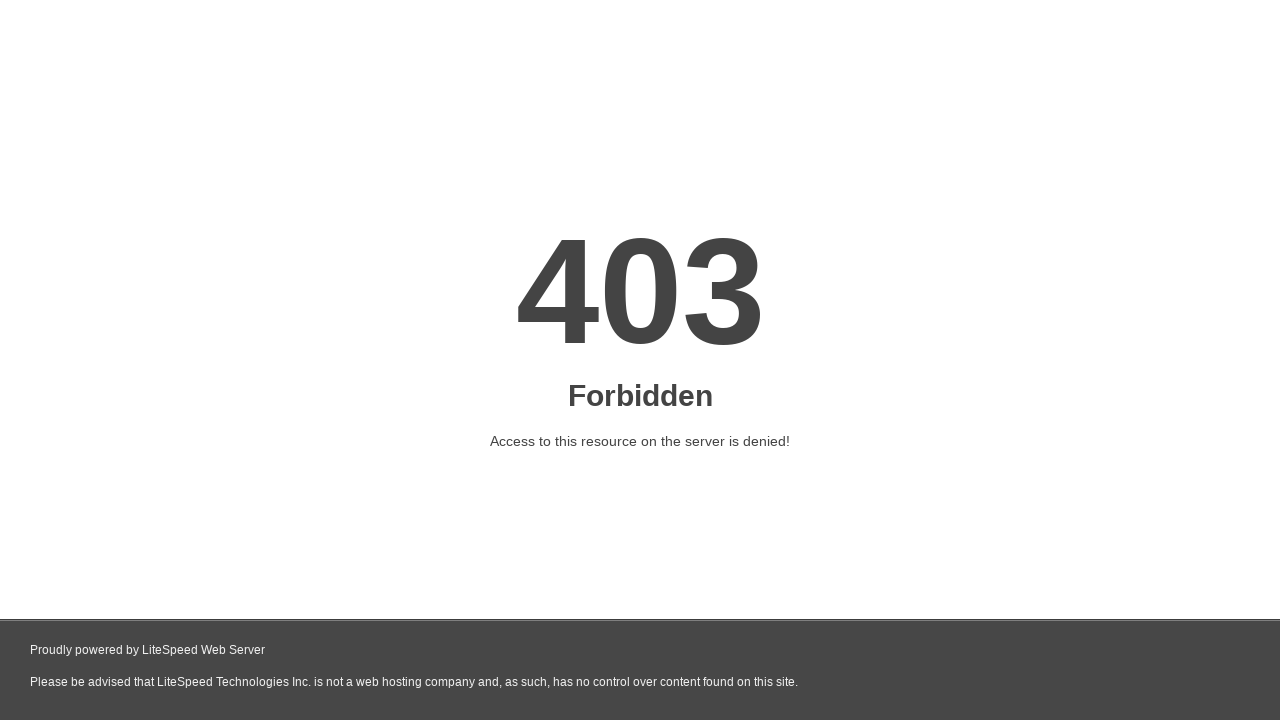

Scrolled down using mouse wheel (2/3)
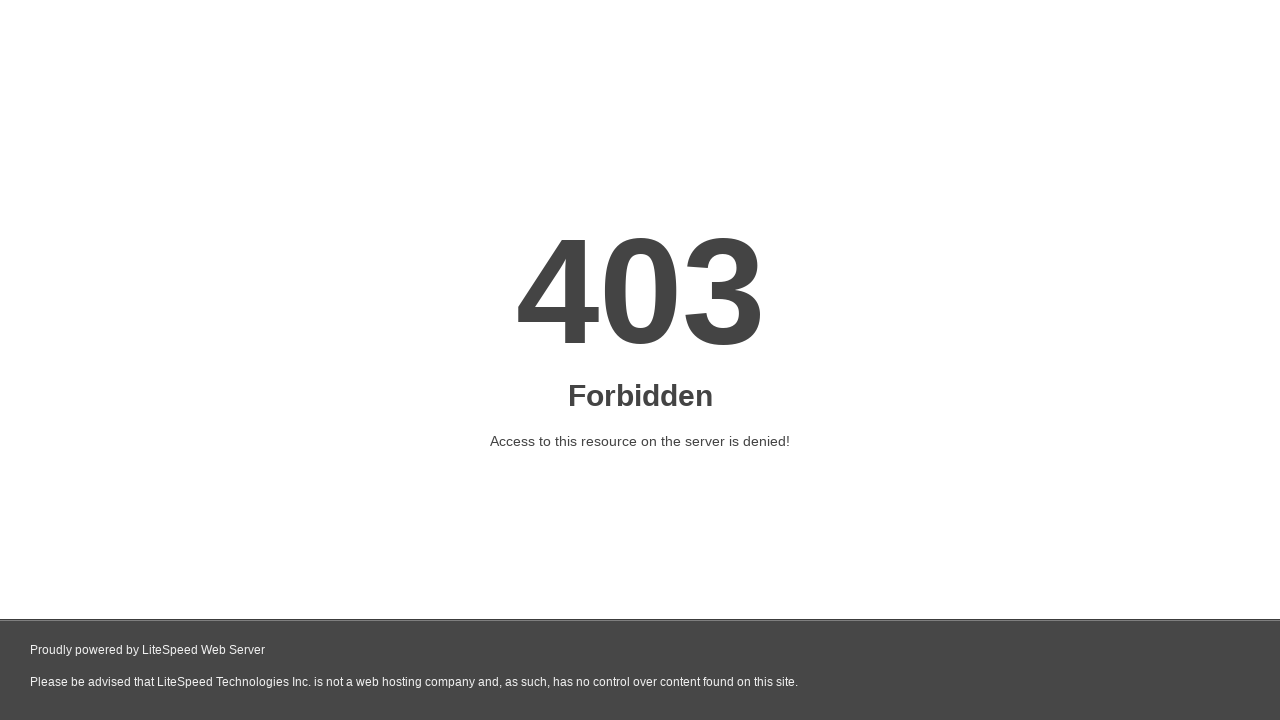

Scrolled down using mouse wheel (3/3)
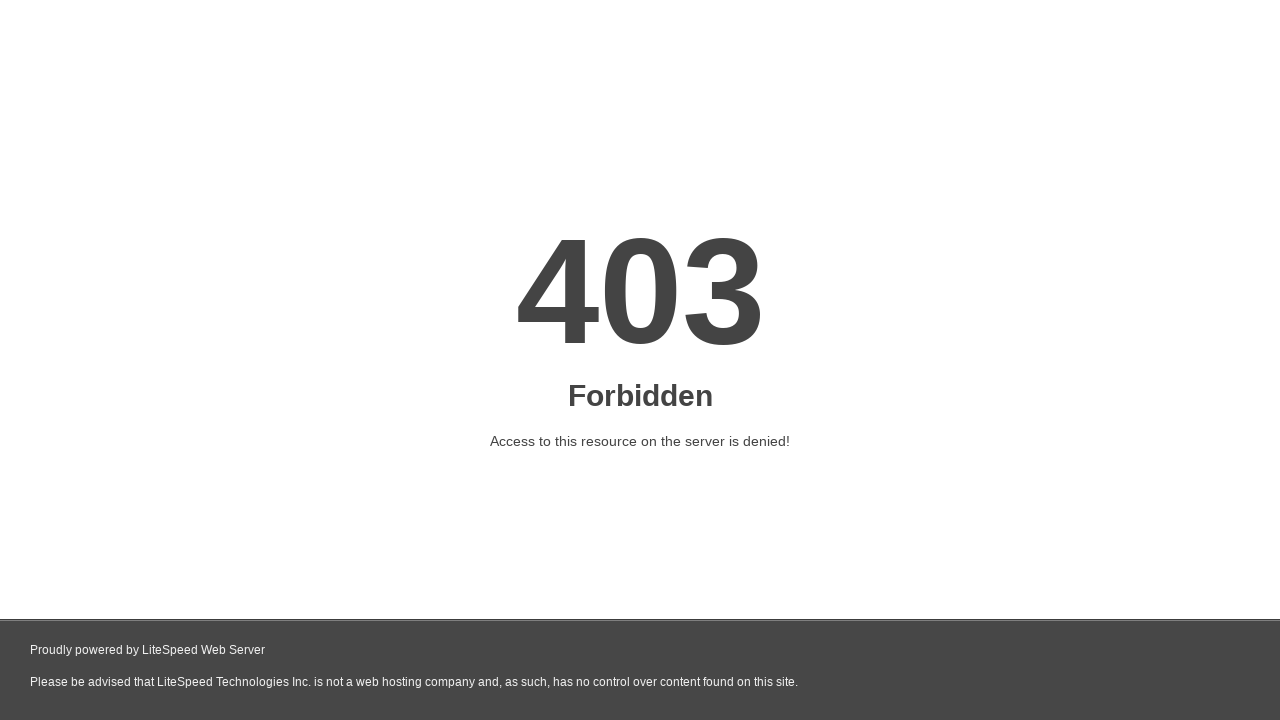

Pressed ArrowDown key to scroll
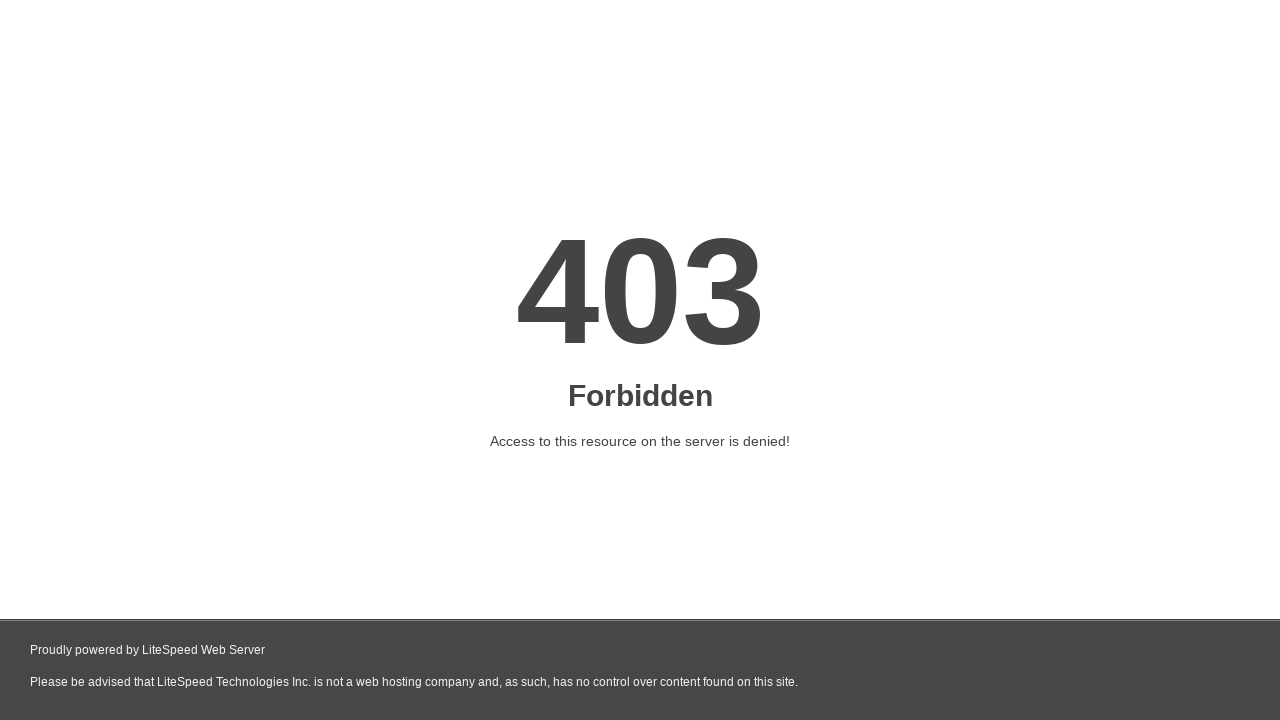

Scrolled down using mouse wheel (1/3)
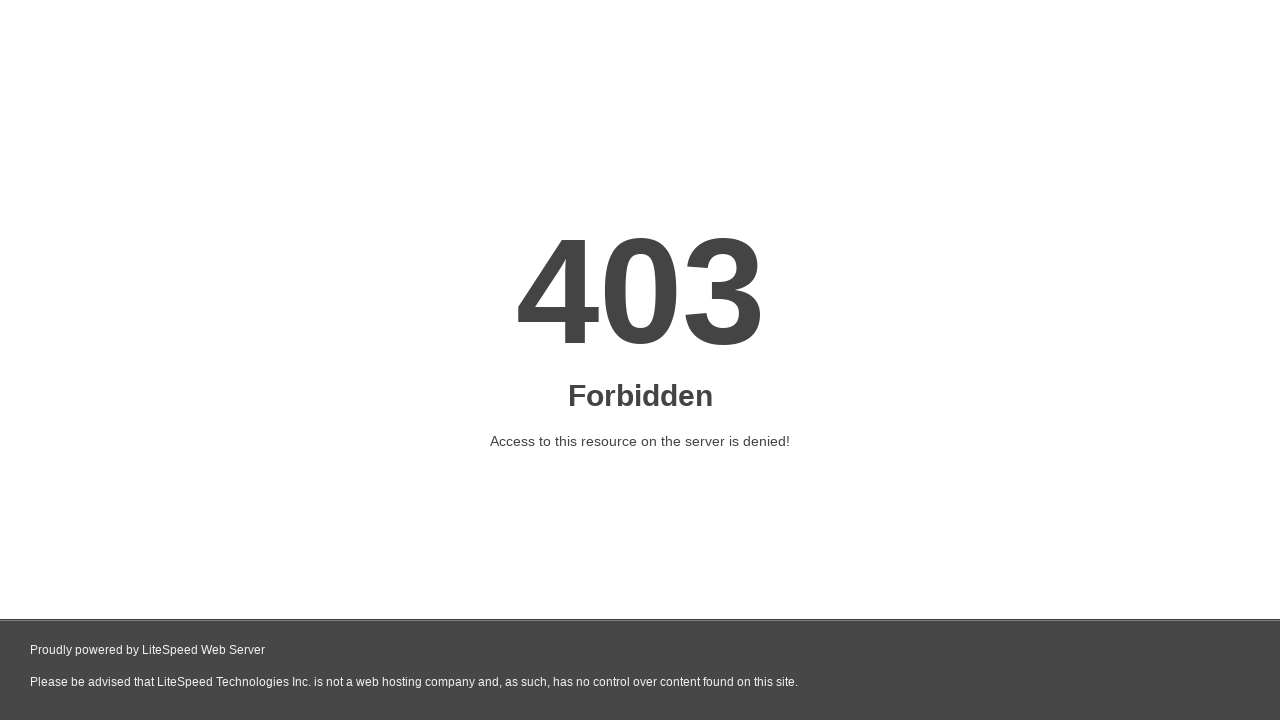

Scrolled down using mouse wheel (2/3)
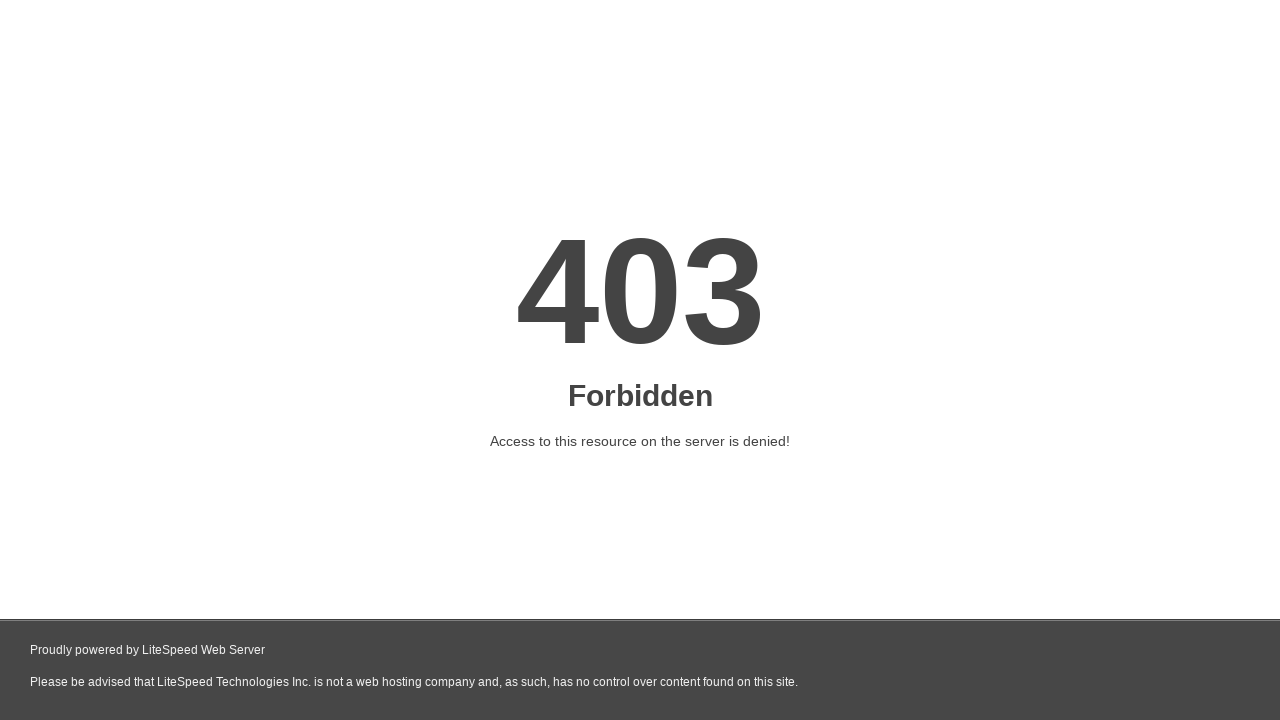

Scrolled down using mouse wheel (3/3)
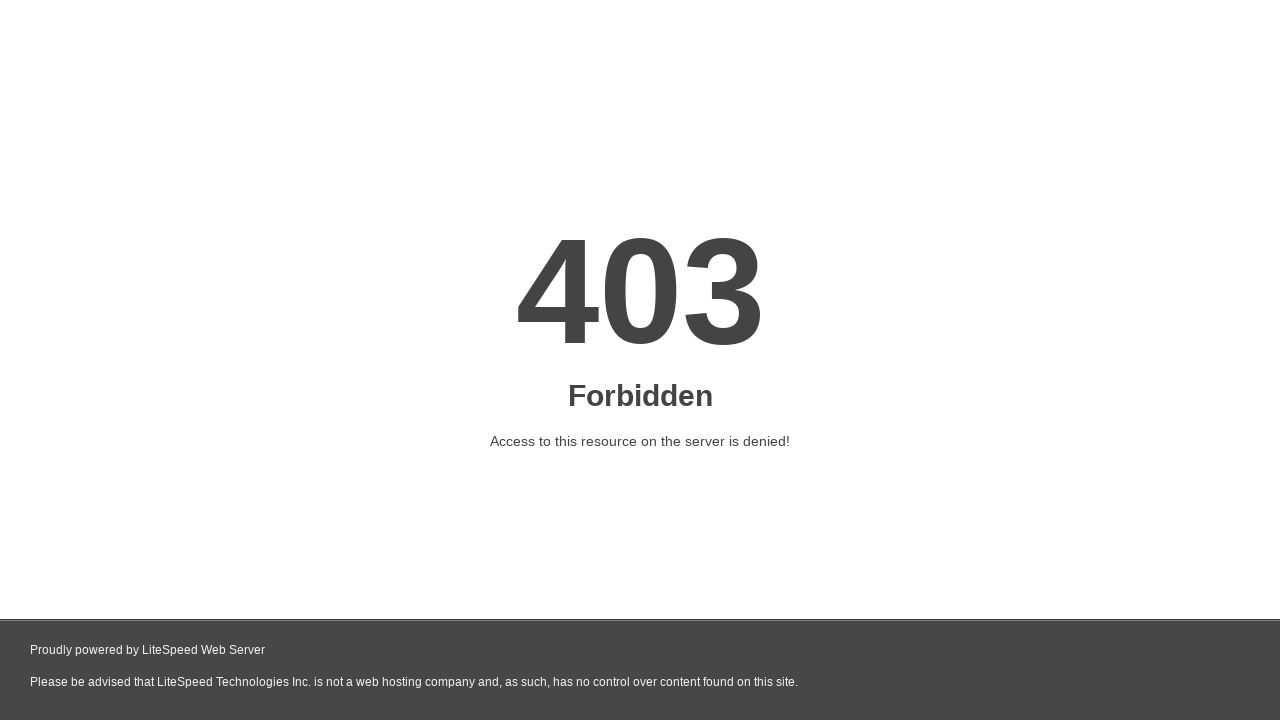

Pressed ArrowDown key to scroll
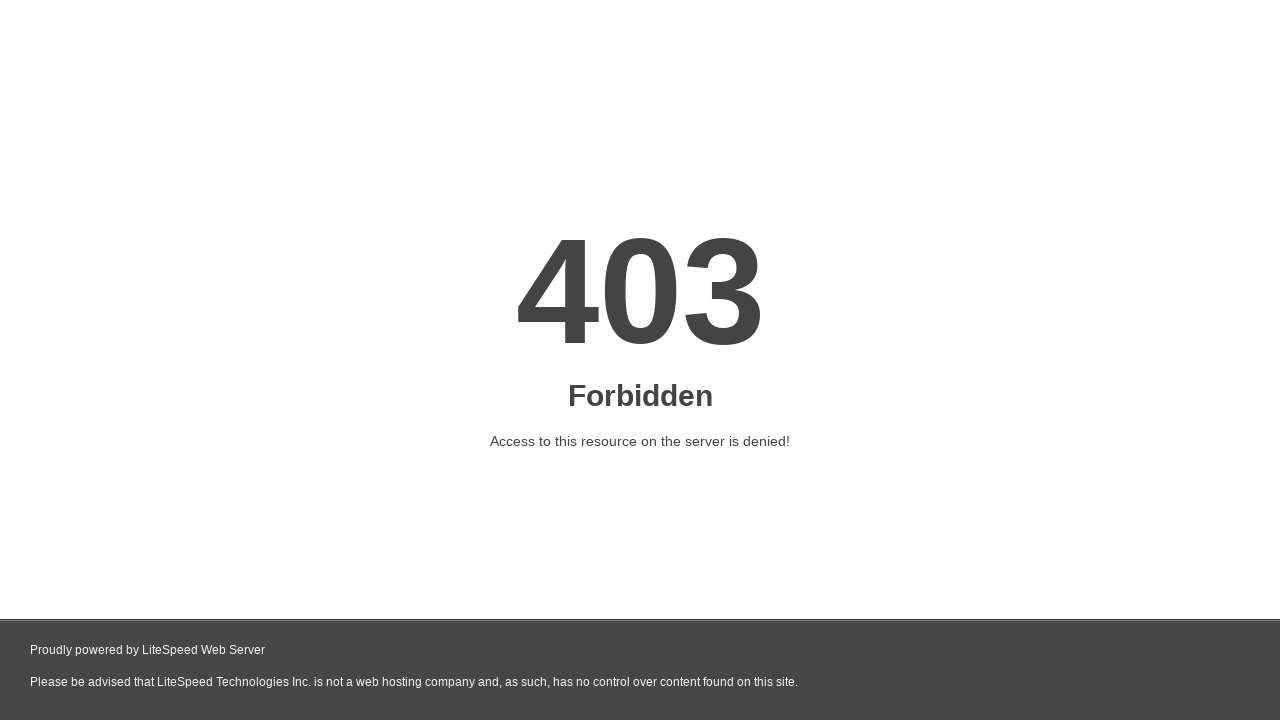

Scrolled down using mouse wheel (1/3)
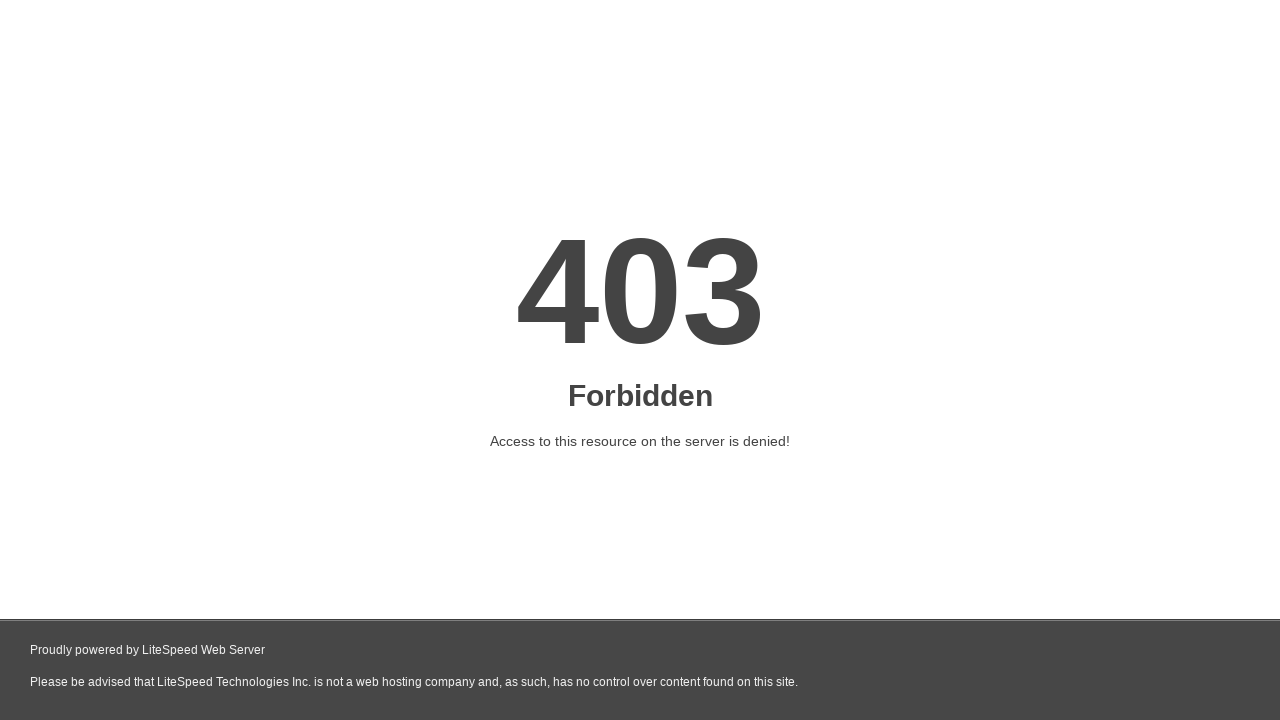

Scrolled down using mouse wheel (2/3)
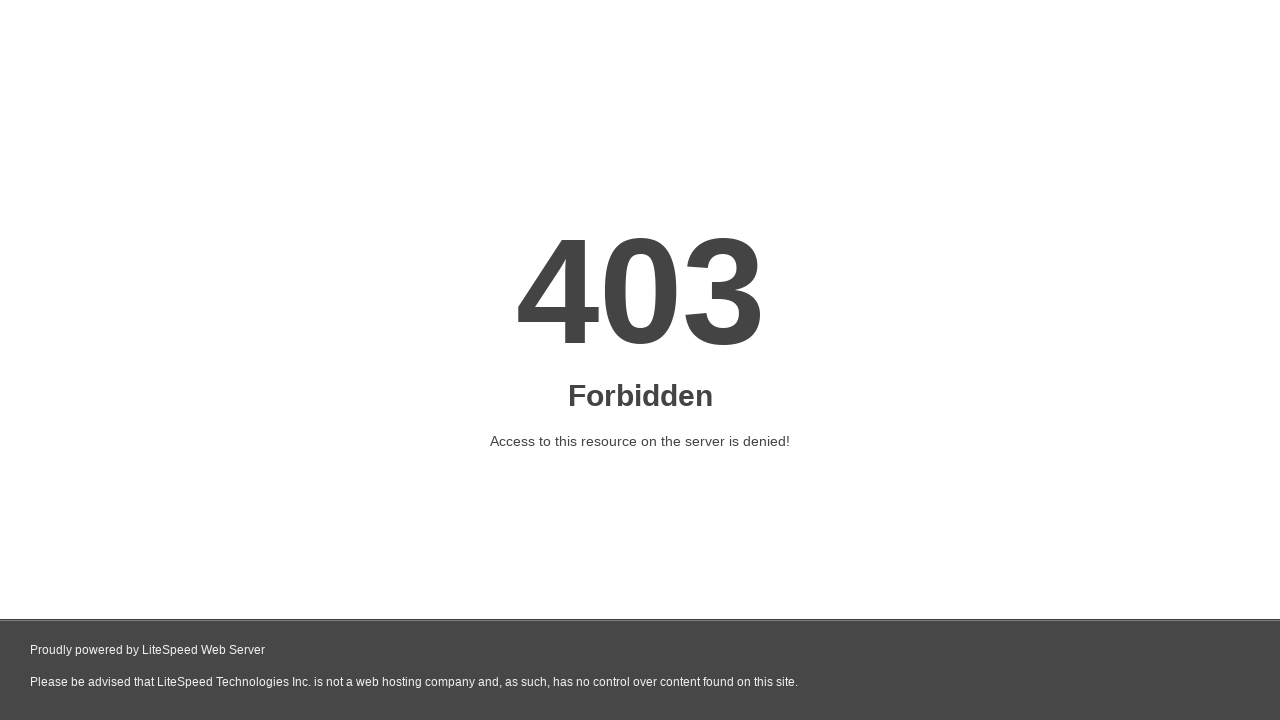

Scrolled down using mouse wheel (3/3)
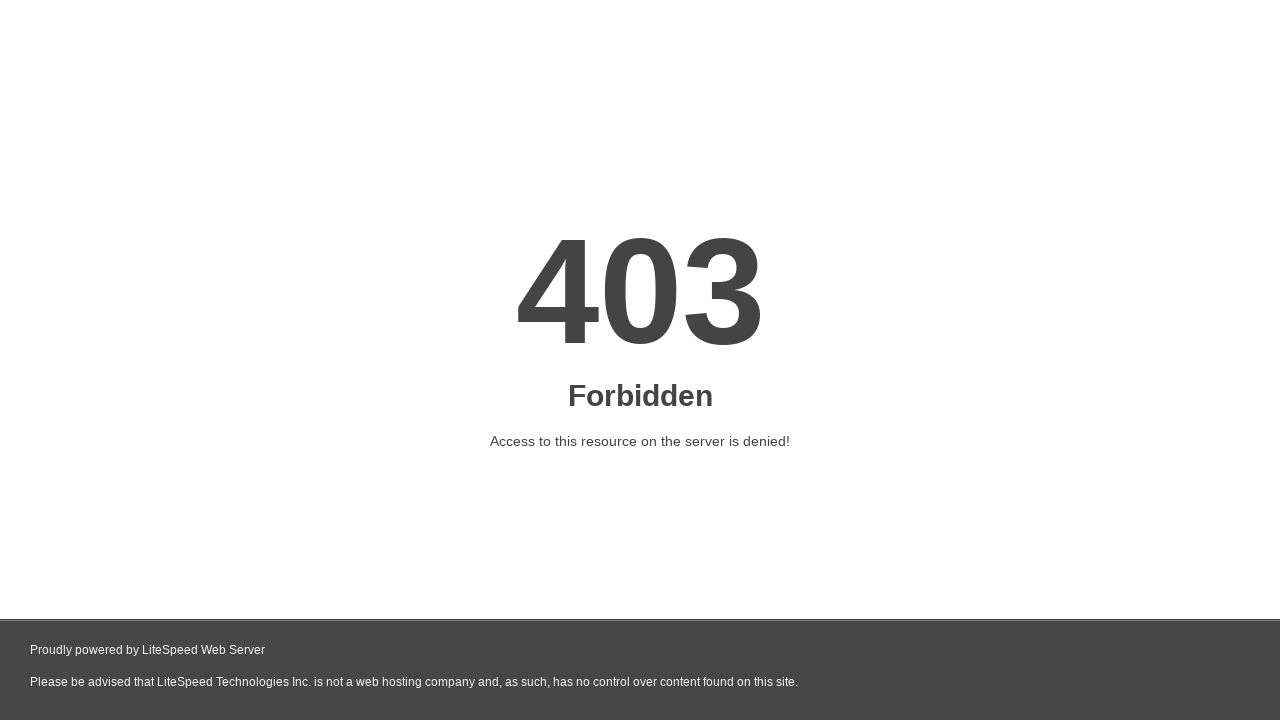

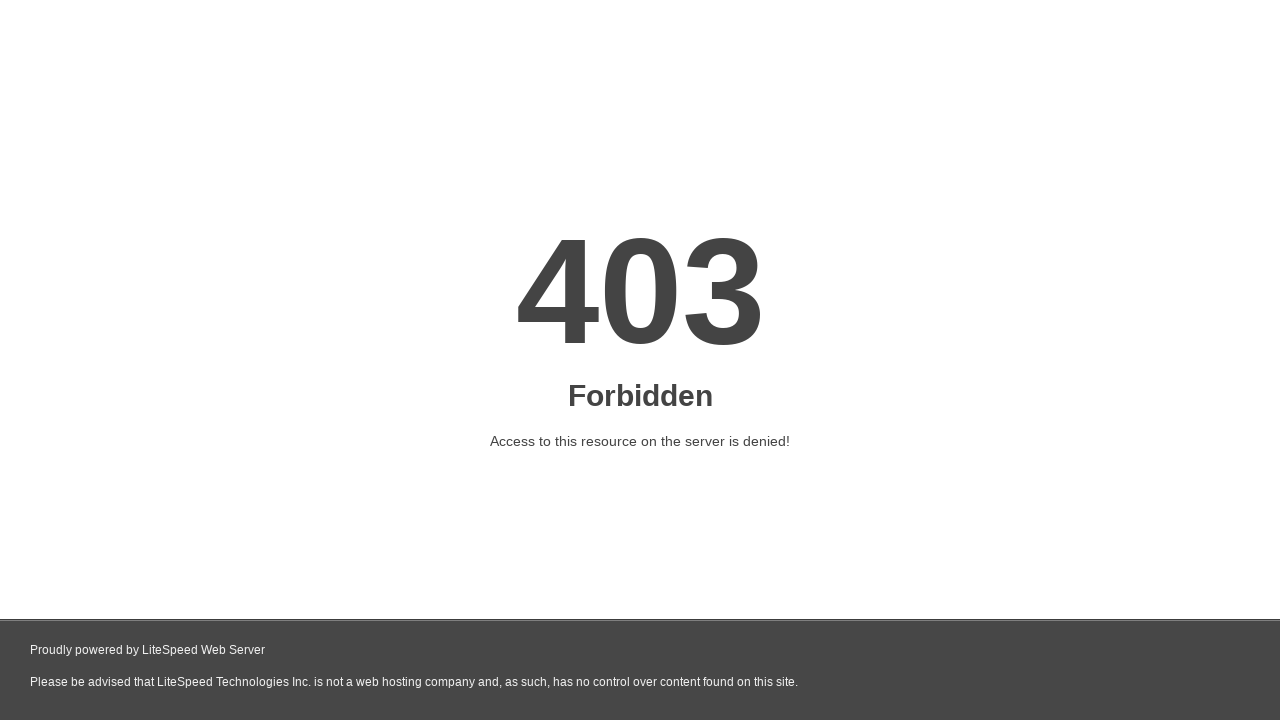